Tests Uber Eats website by entering a delivery address (Florida Gulf Coast University), selecting it from the autocomplete dropdown, and verifying the page title loads correctly.

Starting URL: https://www.ubereats.com

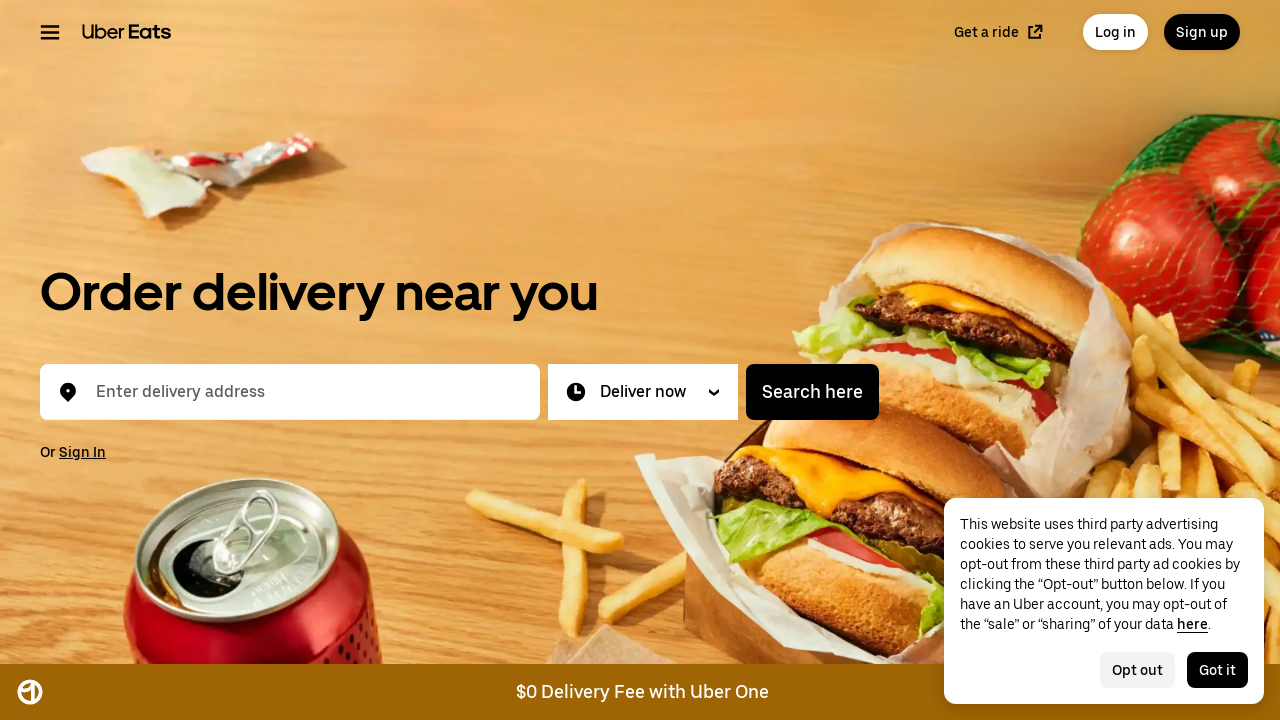

Waited for page to load (domcontentloaded)
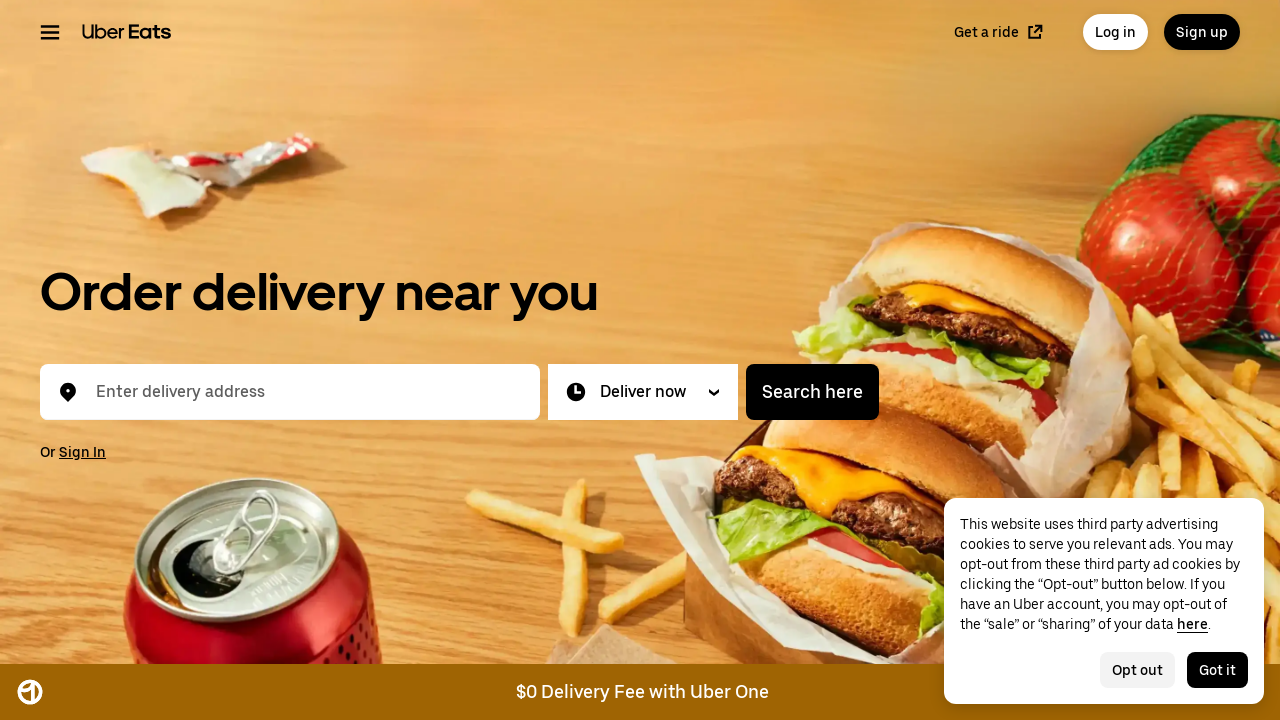

Located the address input box
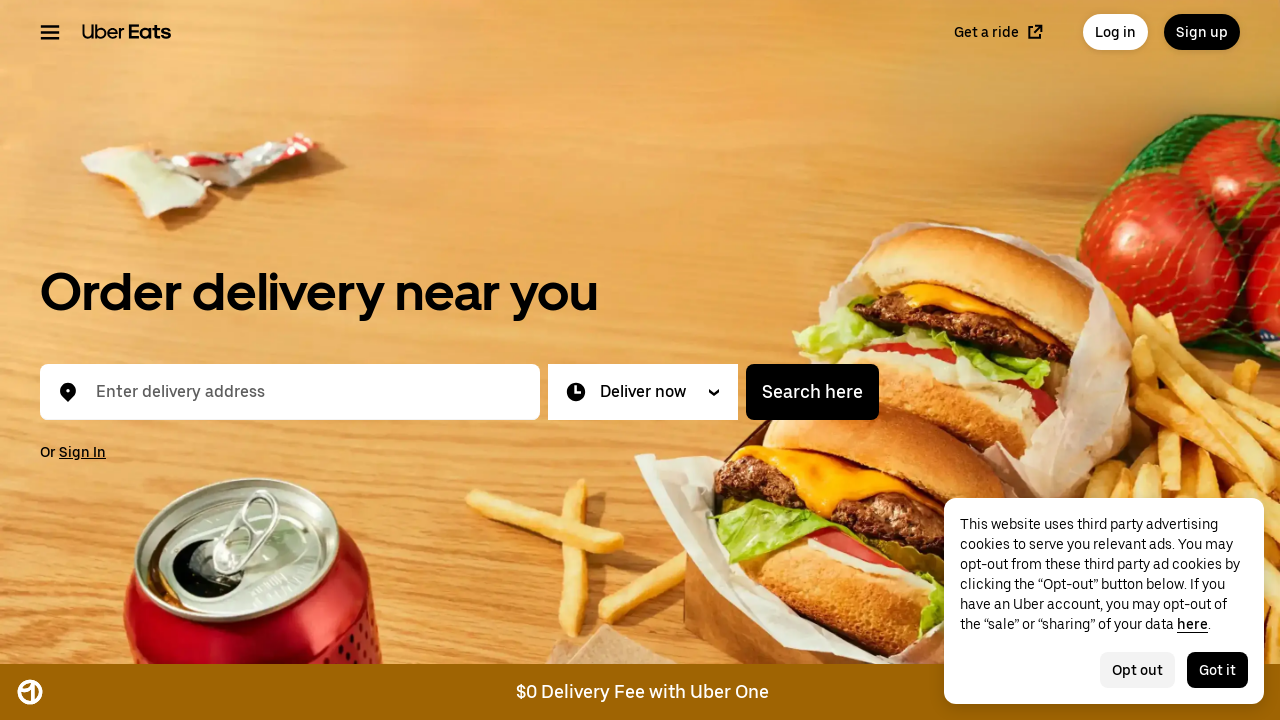

Filled address input with 'Florida Gulf Coast University' on #location-typeahead-home-input
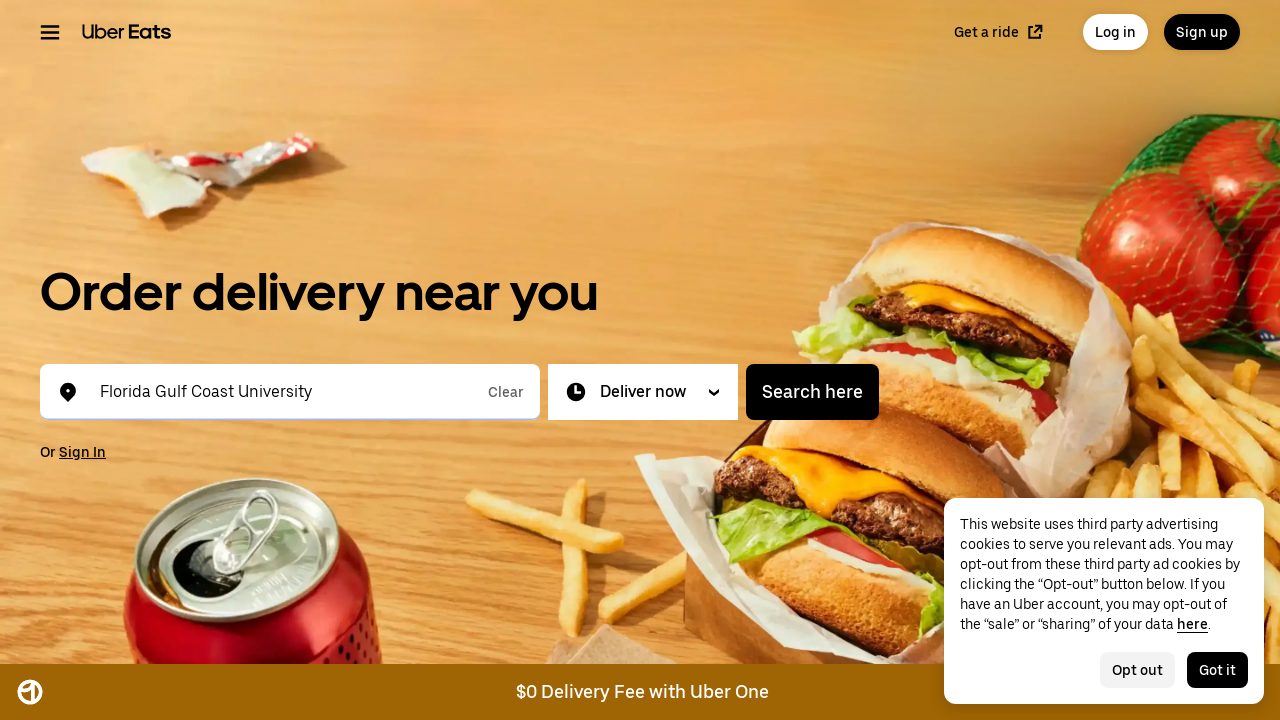

Waited for autocomplete suggestions to appear
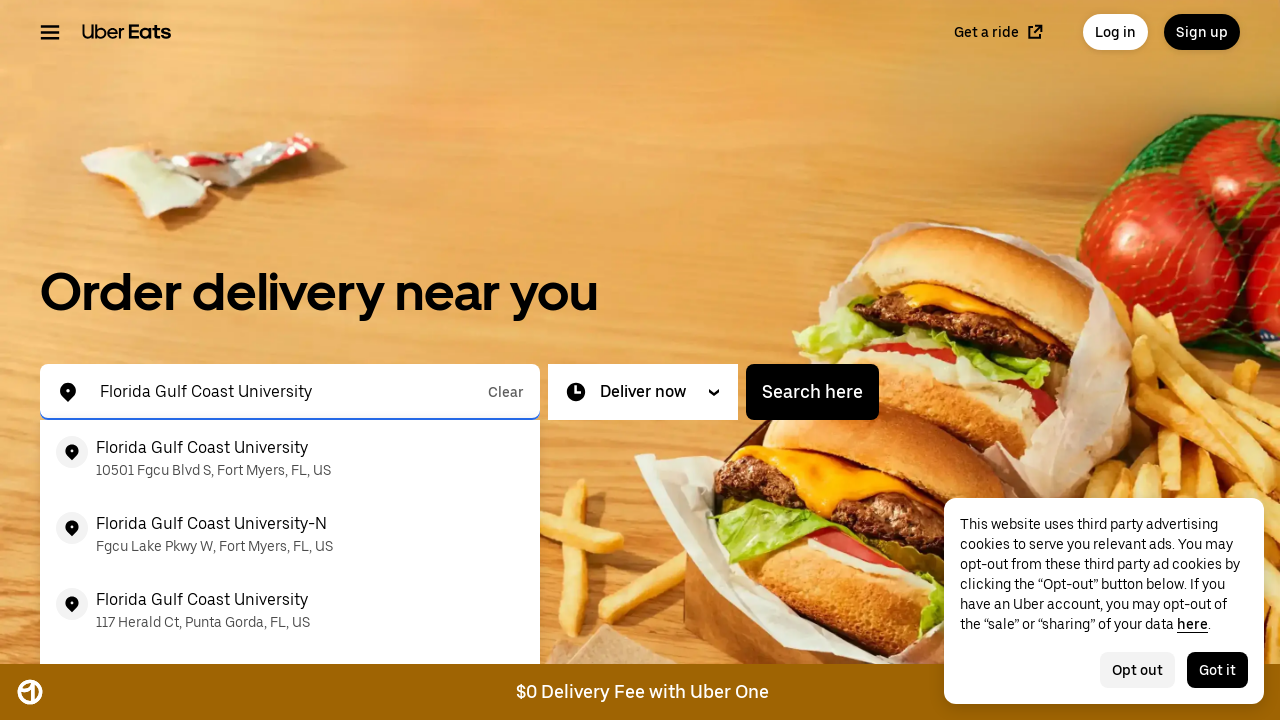

Pressed ArrowDown to select first autocomplete suggestion on #location-typeahead-home-input
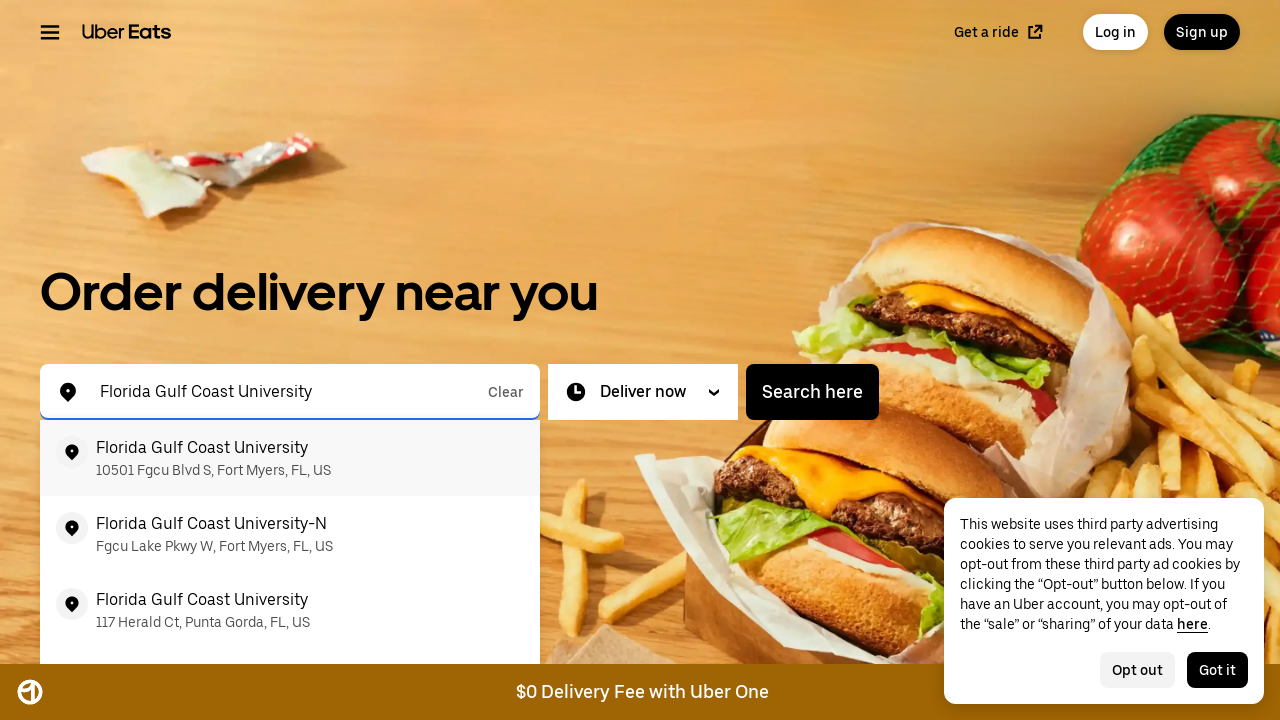

Pressed Enter to confirm address selection on #location-typeahead-home-input
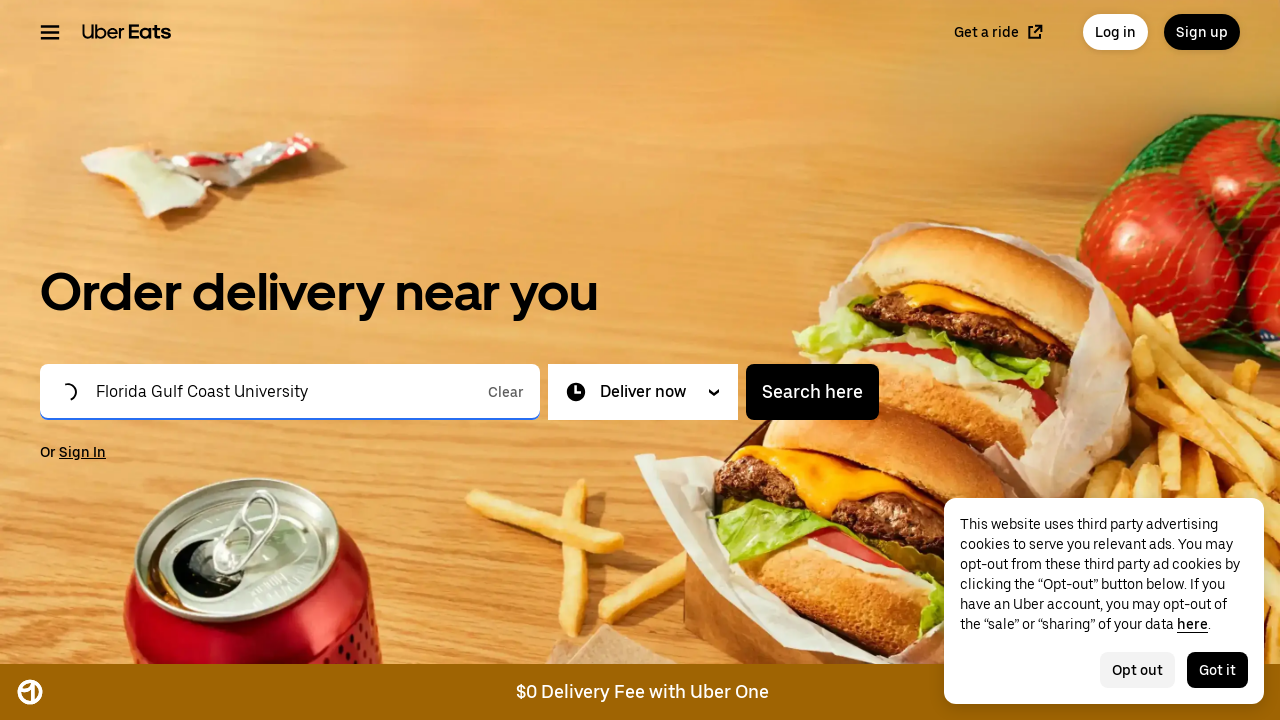

Waited for page to load with new address
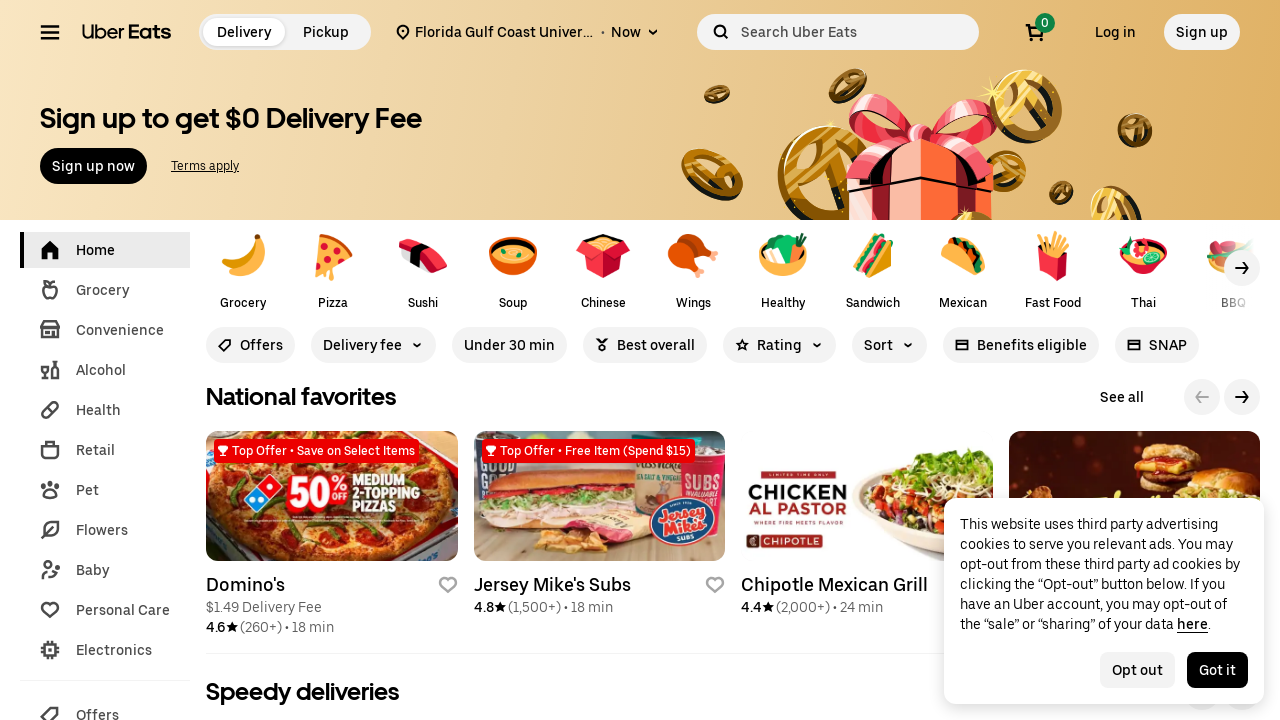

Verified page title is 'Order Food Online | Food Delivery App | Uber Eats'
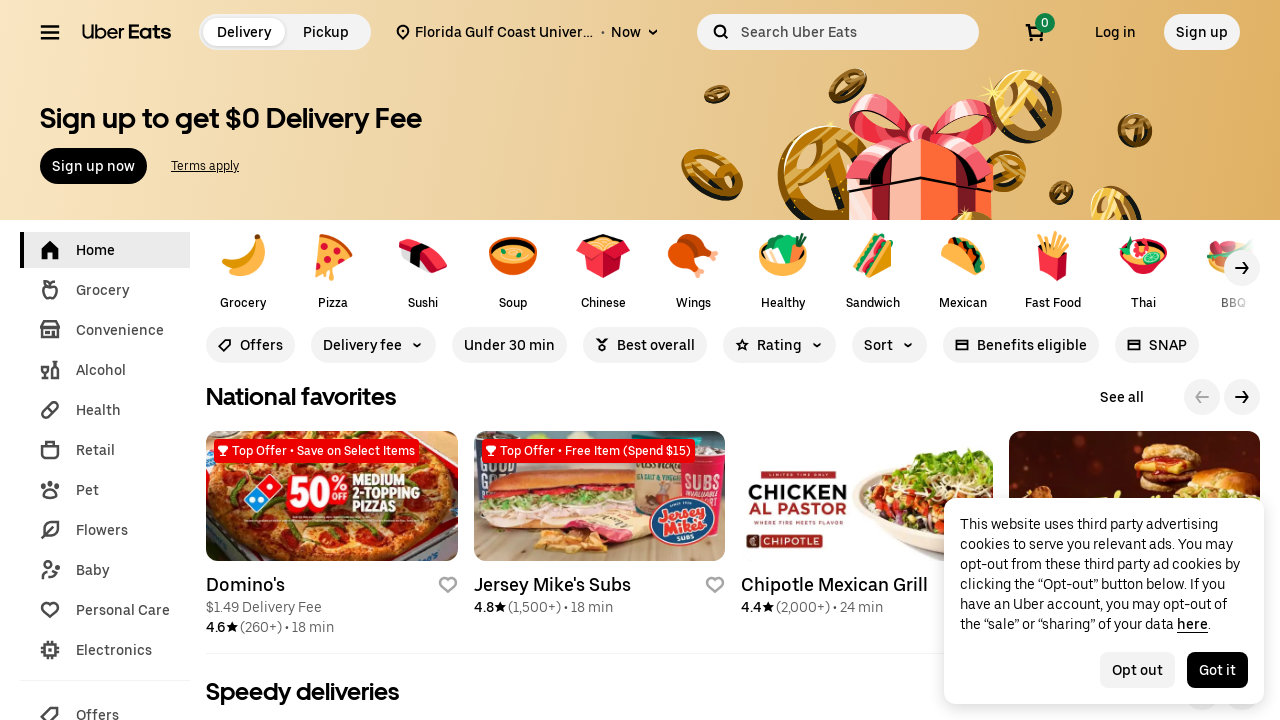

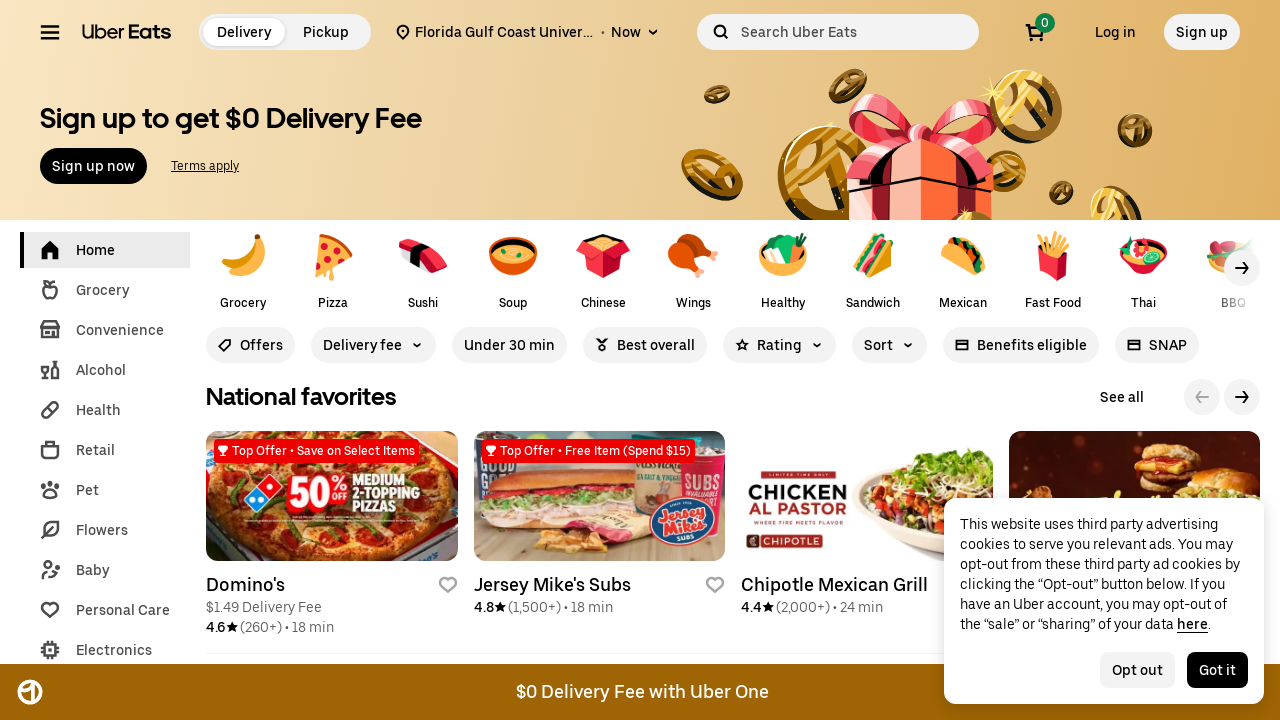